Tests dropdown selection functionality by selecting "Option 1" from a dropdown menu

Starting URL: http://the-internet.herokuapp.com/dropdown

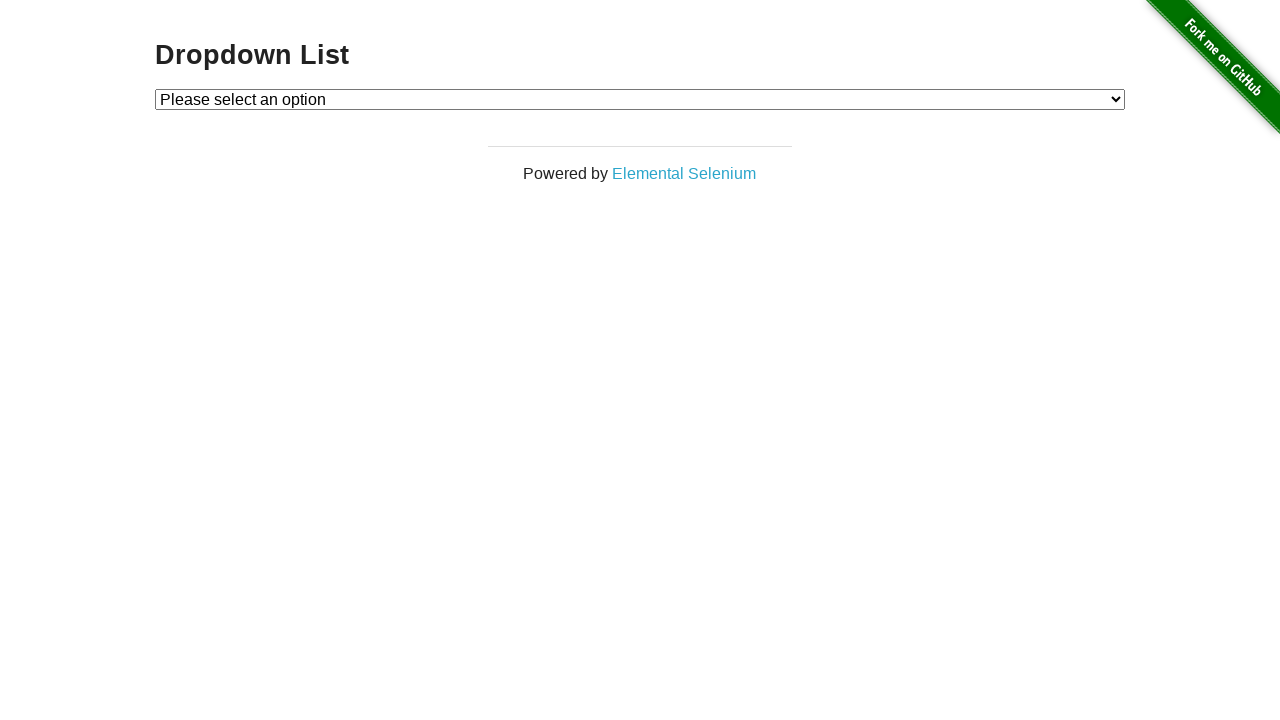

Dropdown menu loaded
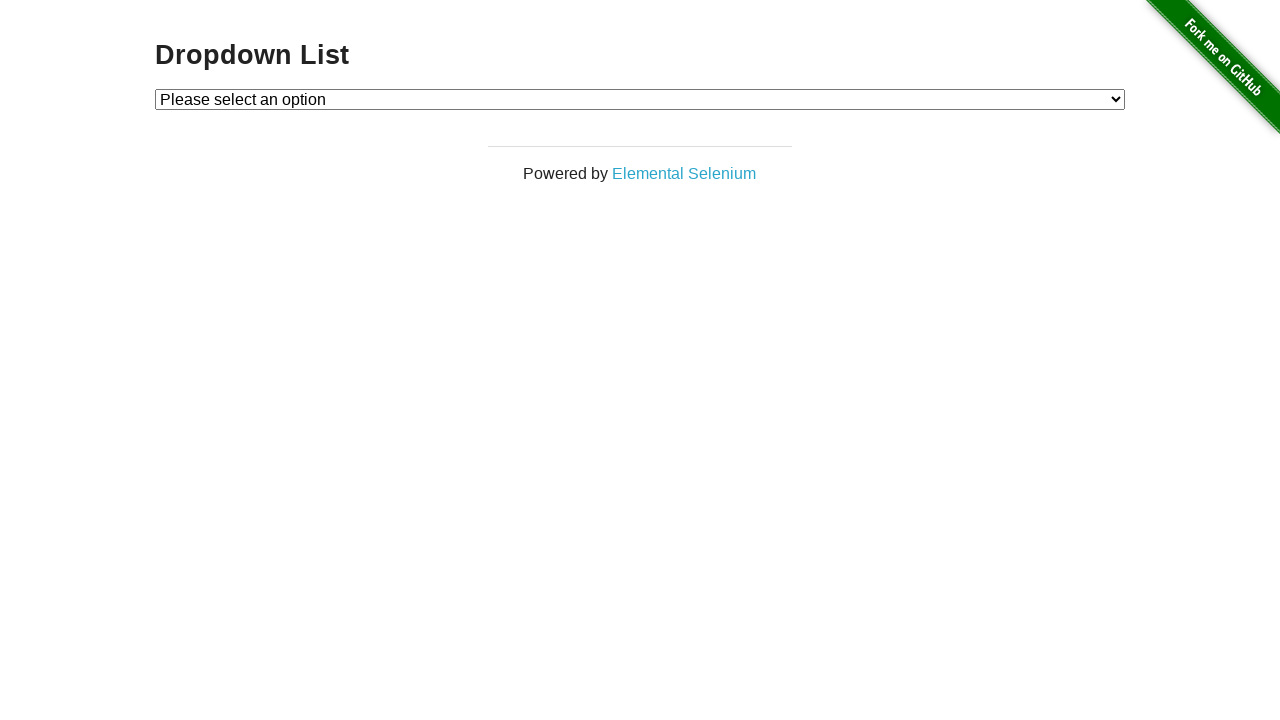

Selected 'Option 1' from dropdown menu on #dropdown
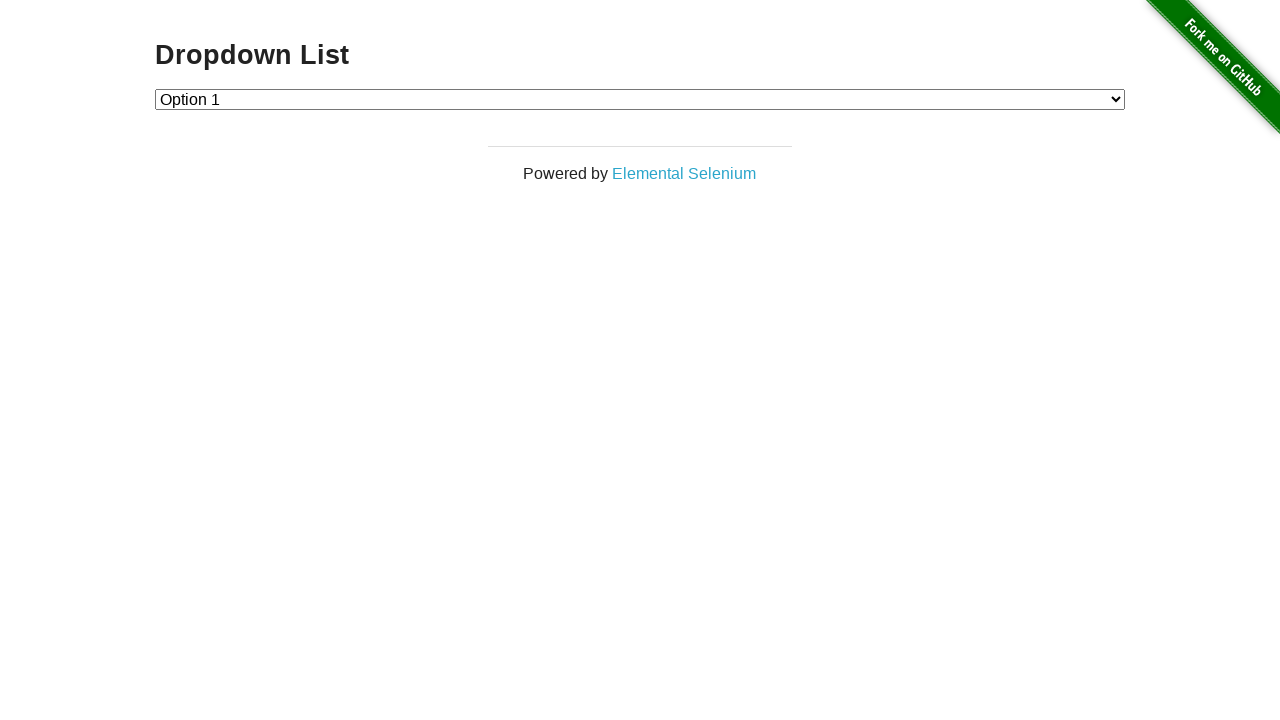

Retrieved selected value: 1
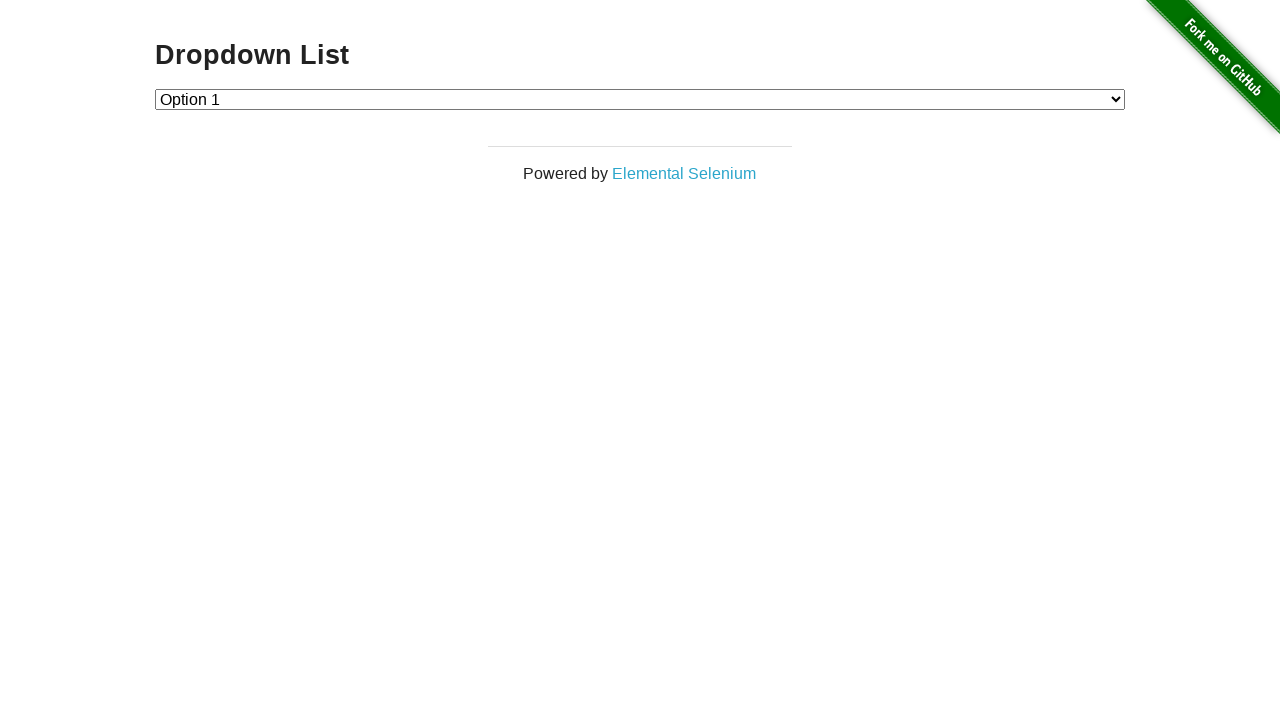

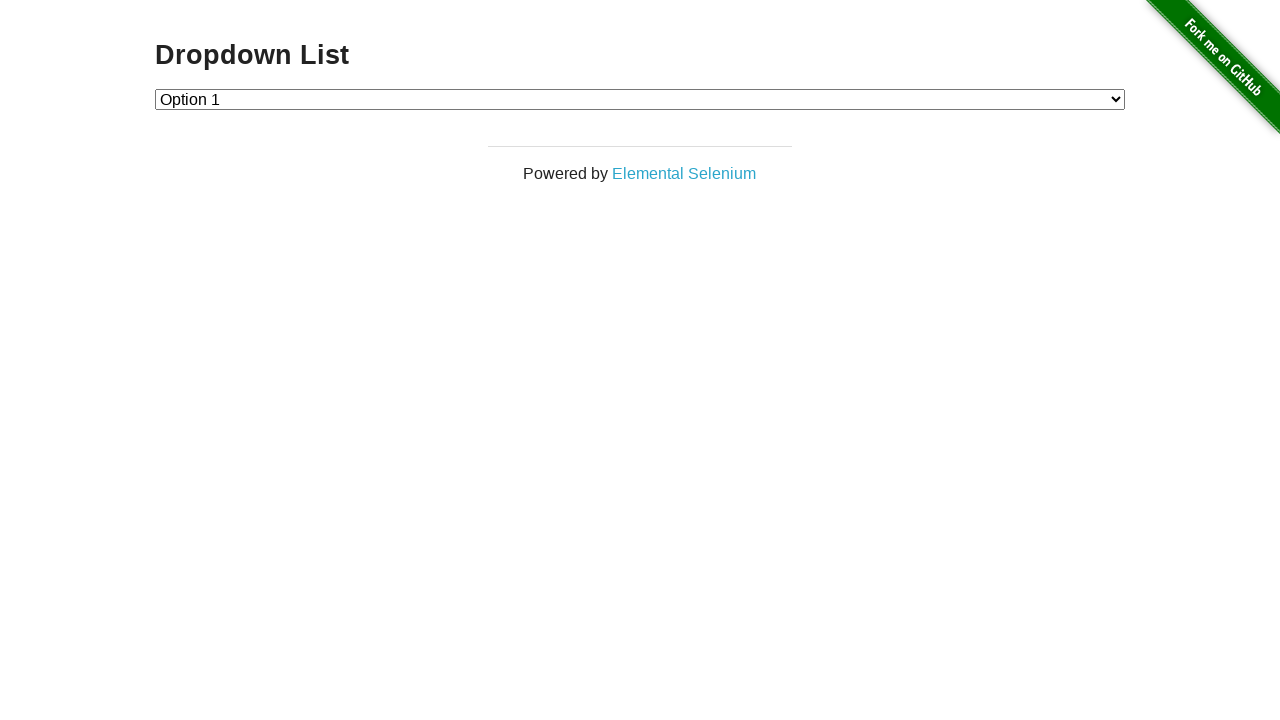